Tests window handling functionality by navigating through DemoQA site, opening a new tab via Browser Windows section, and switching between tabs

Starting URL: https://demoqa.com/

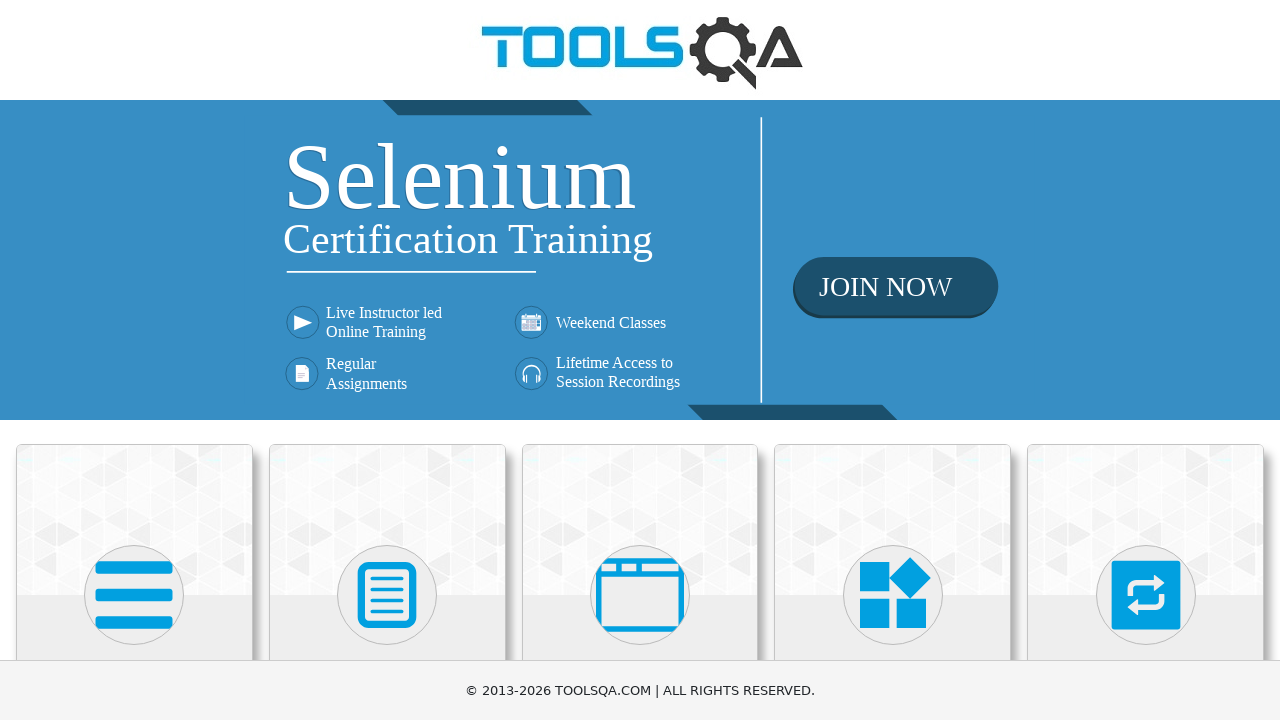

Clicked on Alerts, Frame & Windows card at (640, 520) on (//div[@class='card mt-4 top-card'])[3]
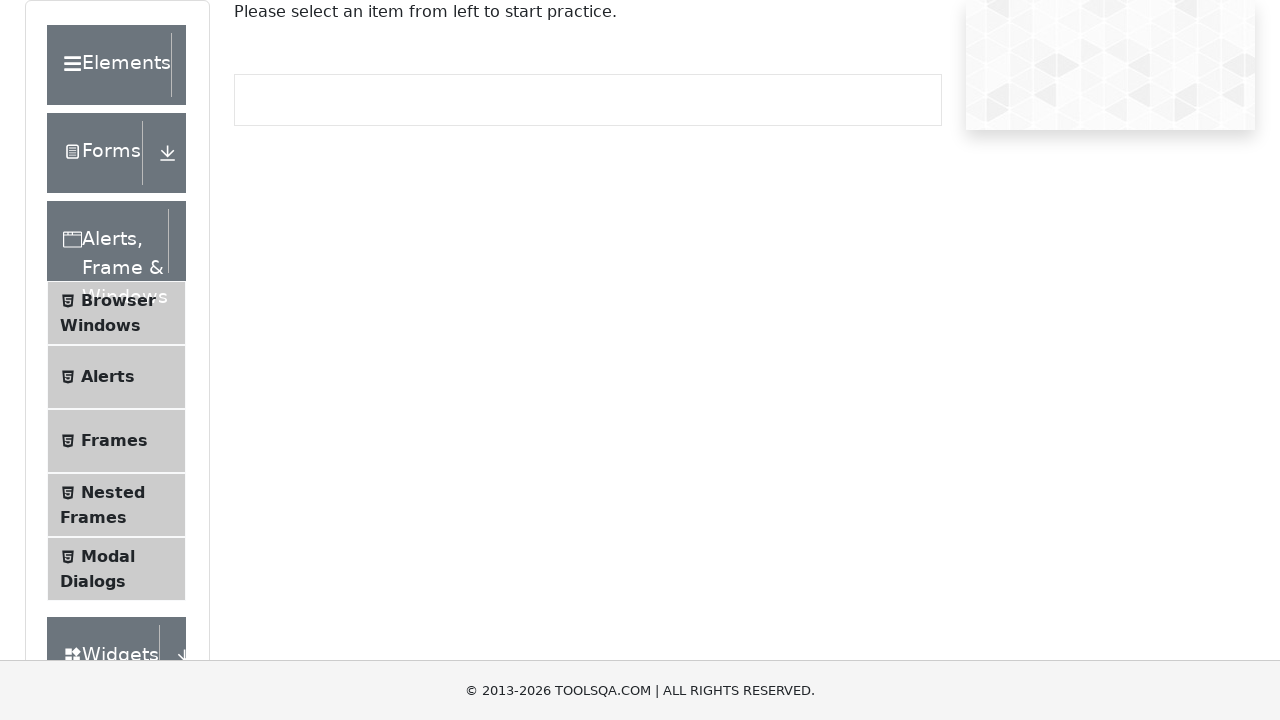

Instruction text 'Please select an item from left to start practice.' is visible
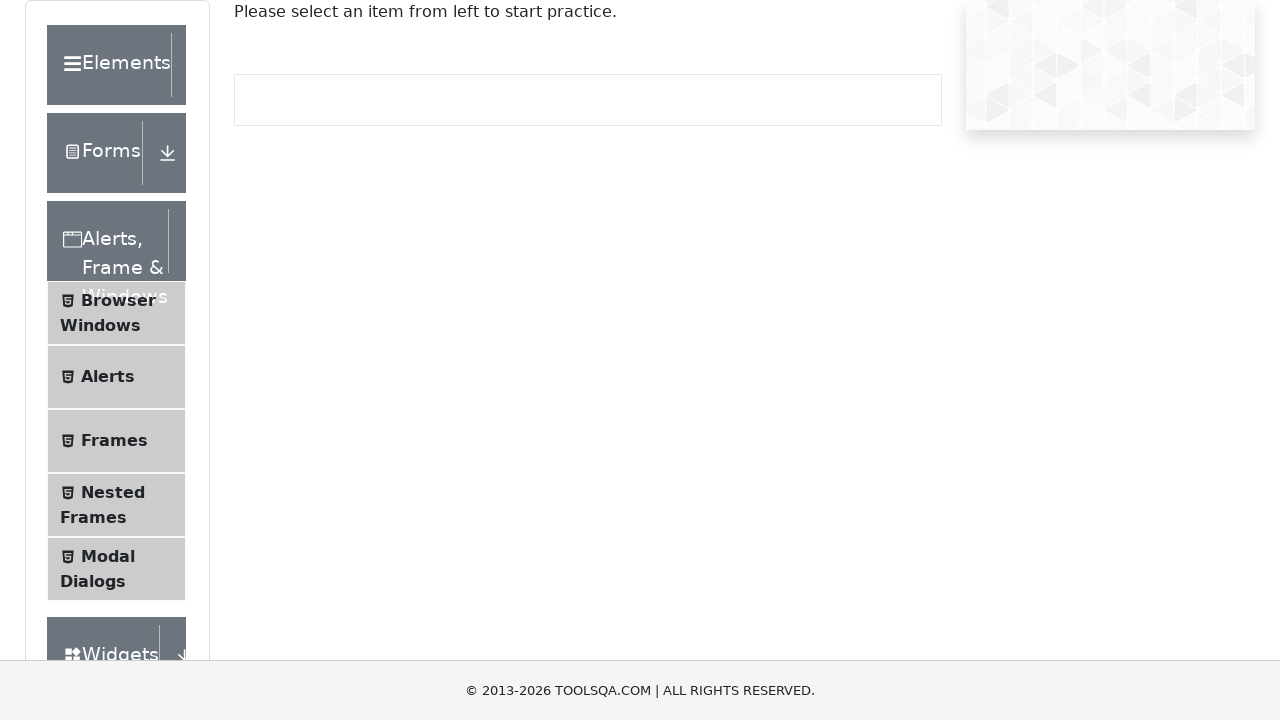

Clicked on Browser Windows from the left menu at (118, 300) on span:text('Browser Windows')
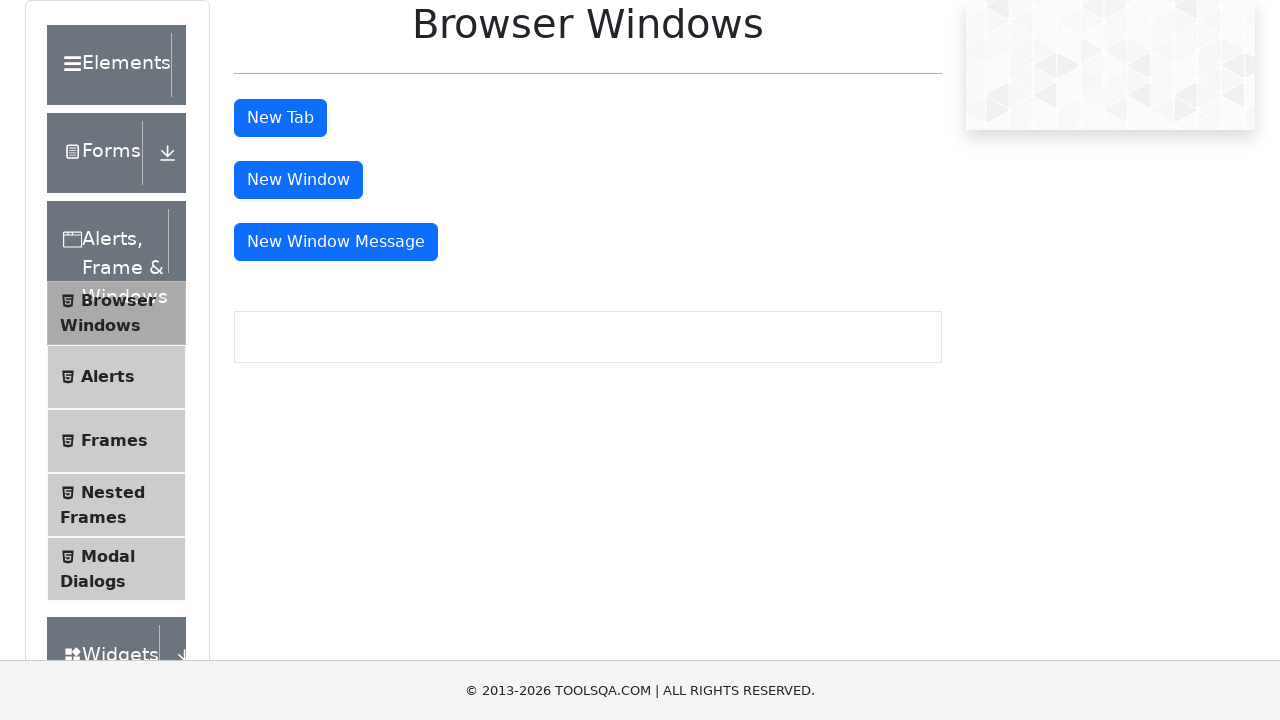

New Tab button is visible
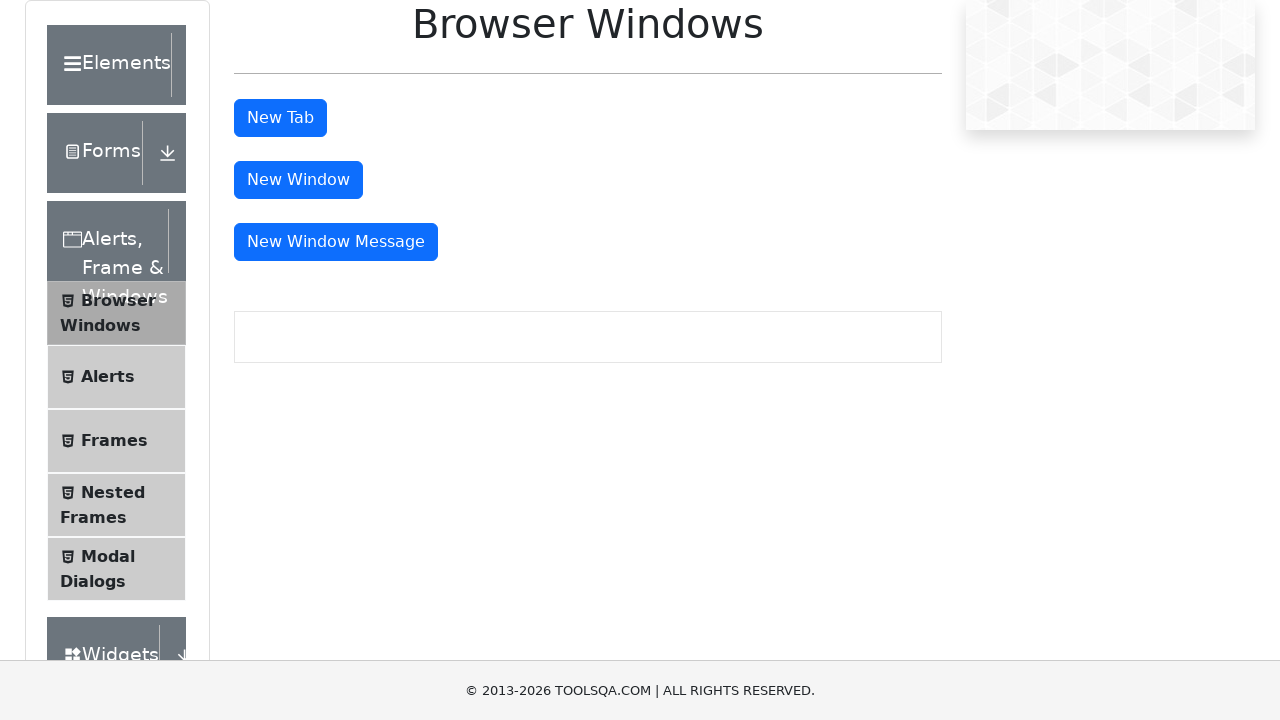

Clicked New Tab button and opened a new tab at (280, 118) on button:text('New Tab')
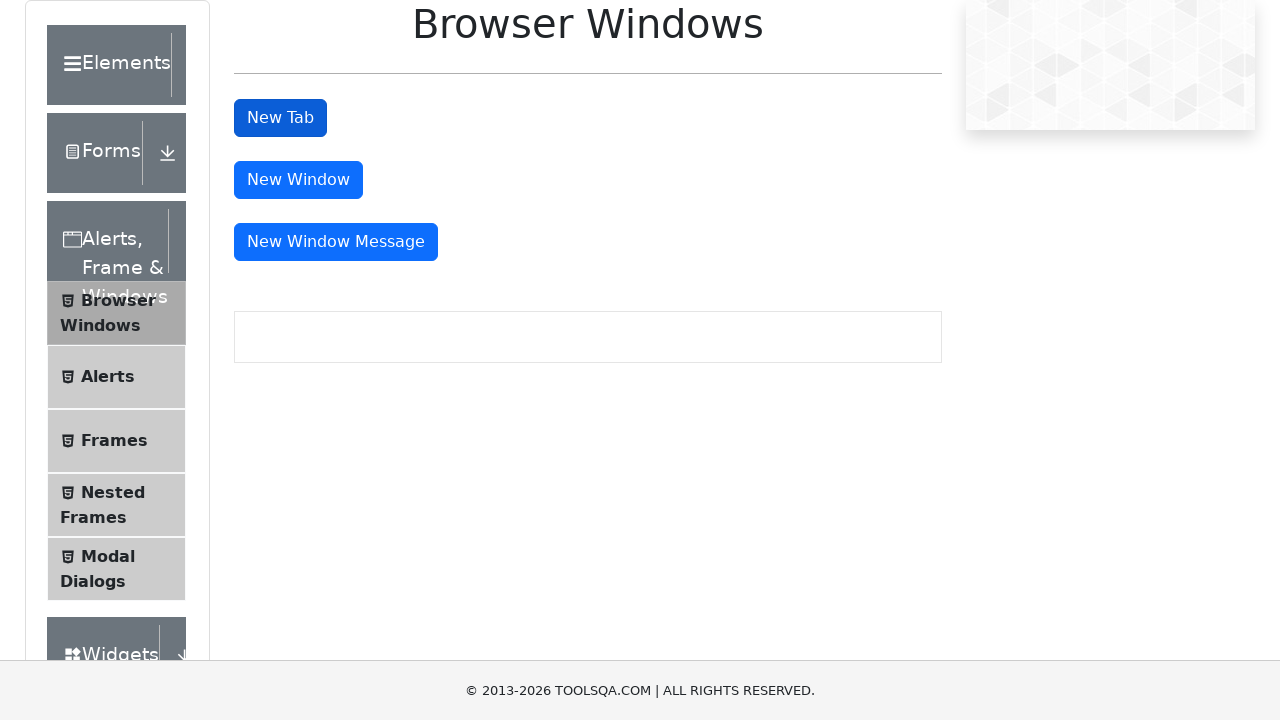

Switched to new tab and verified sample heading is visible
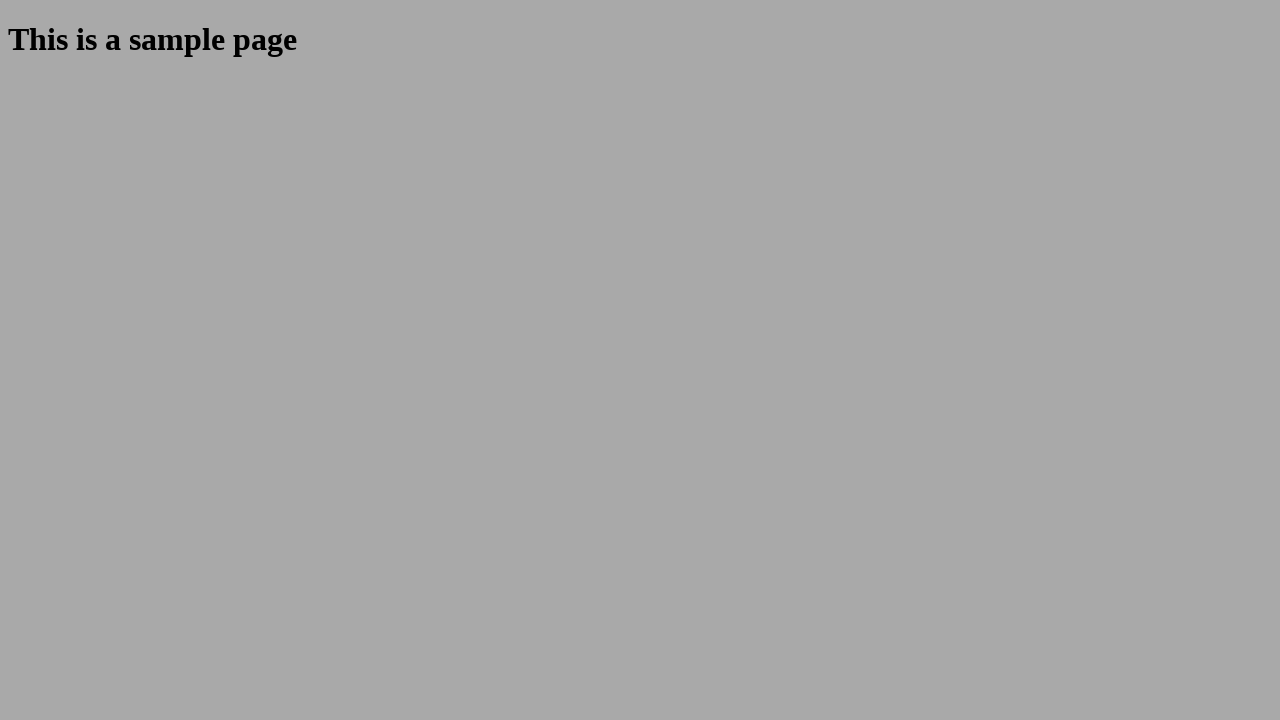

Switched back to original tab
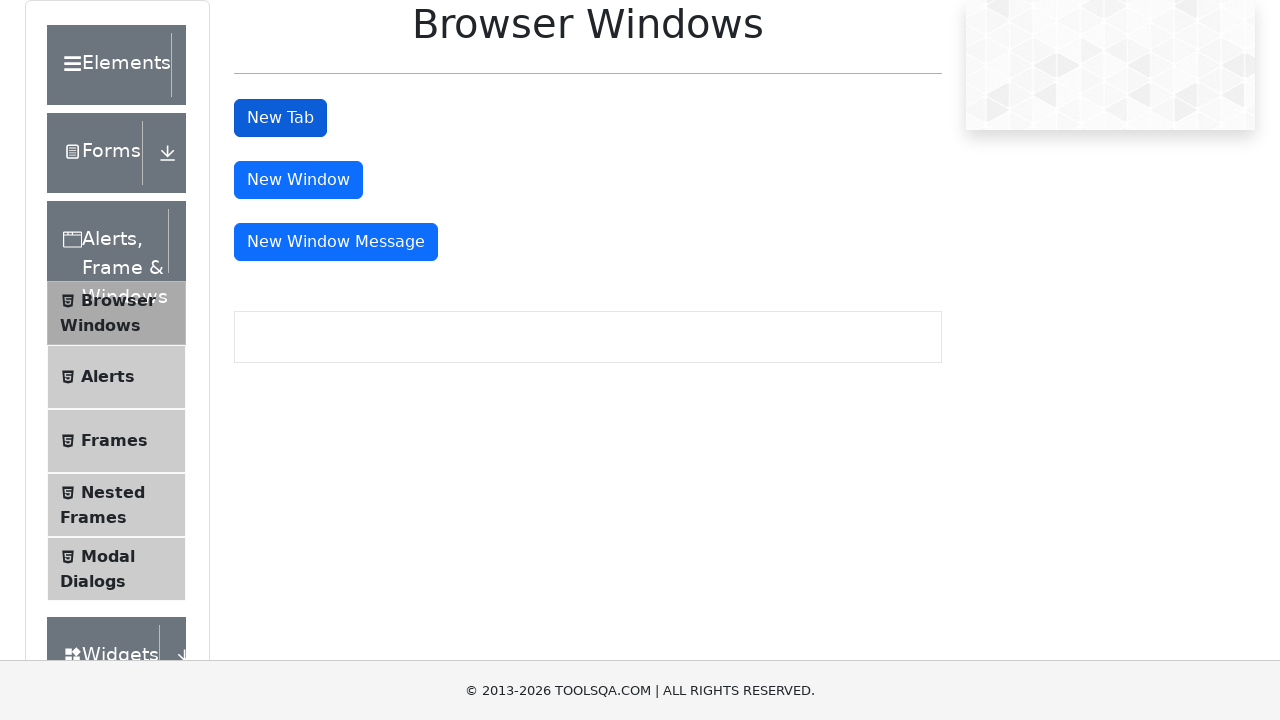

Verified New Tab button is still visible on original tab
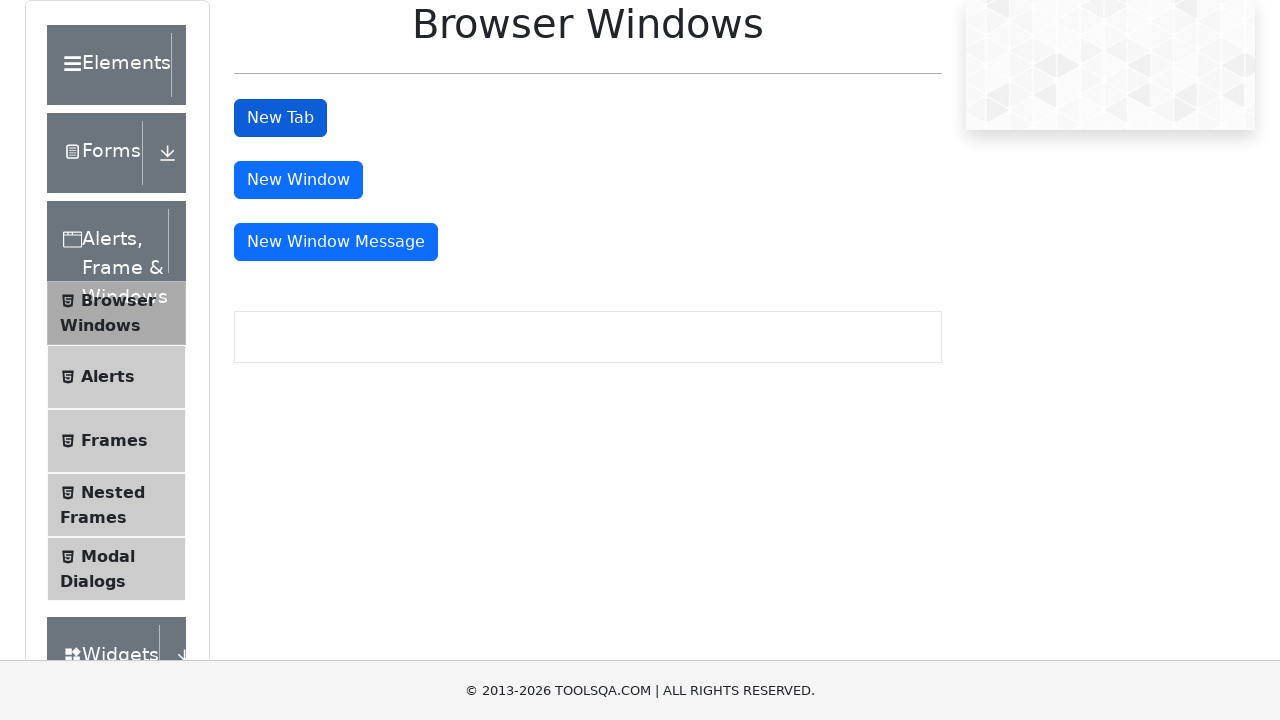

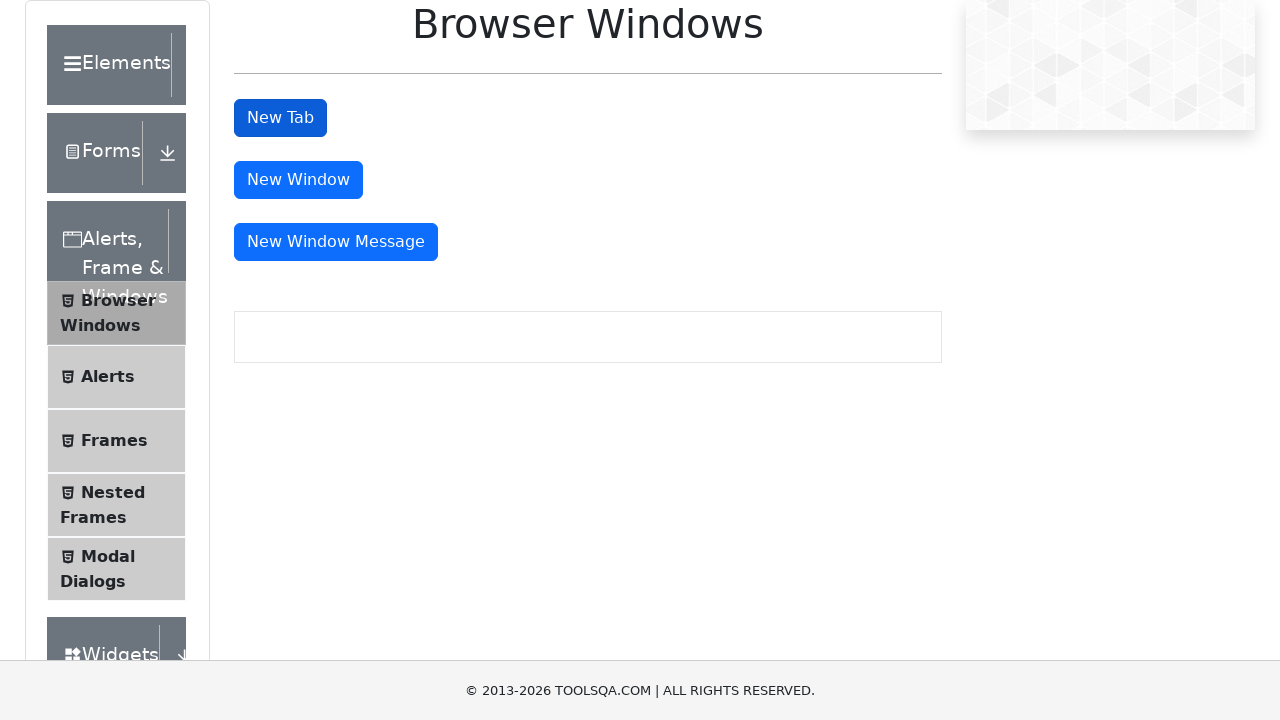